Tests radio button and checkbox selection behavior by clicking elements and verifying their selected state

Starting URL: https://automationfc.github.io/basic-form/index.html

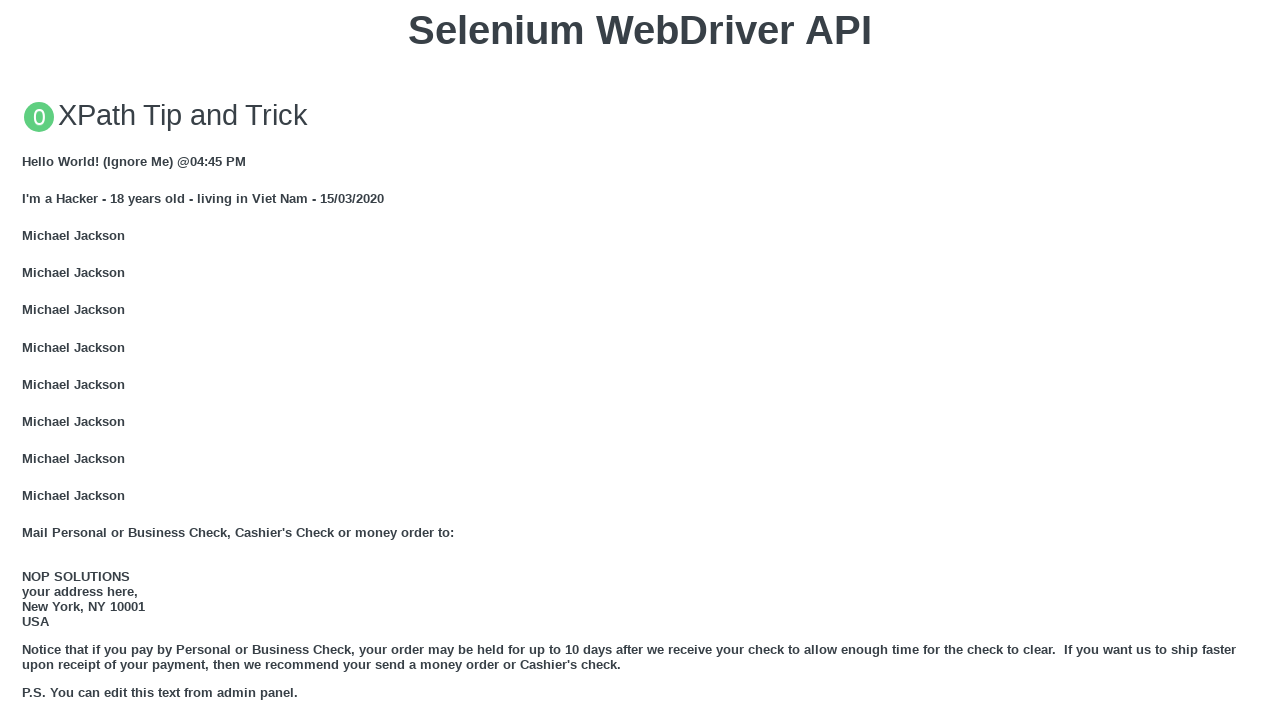

Clicked 'Under 18' radio button at (28, 360) on input#under_18
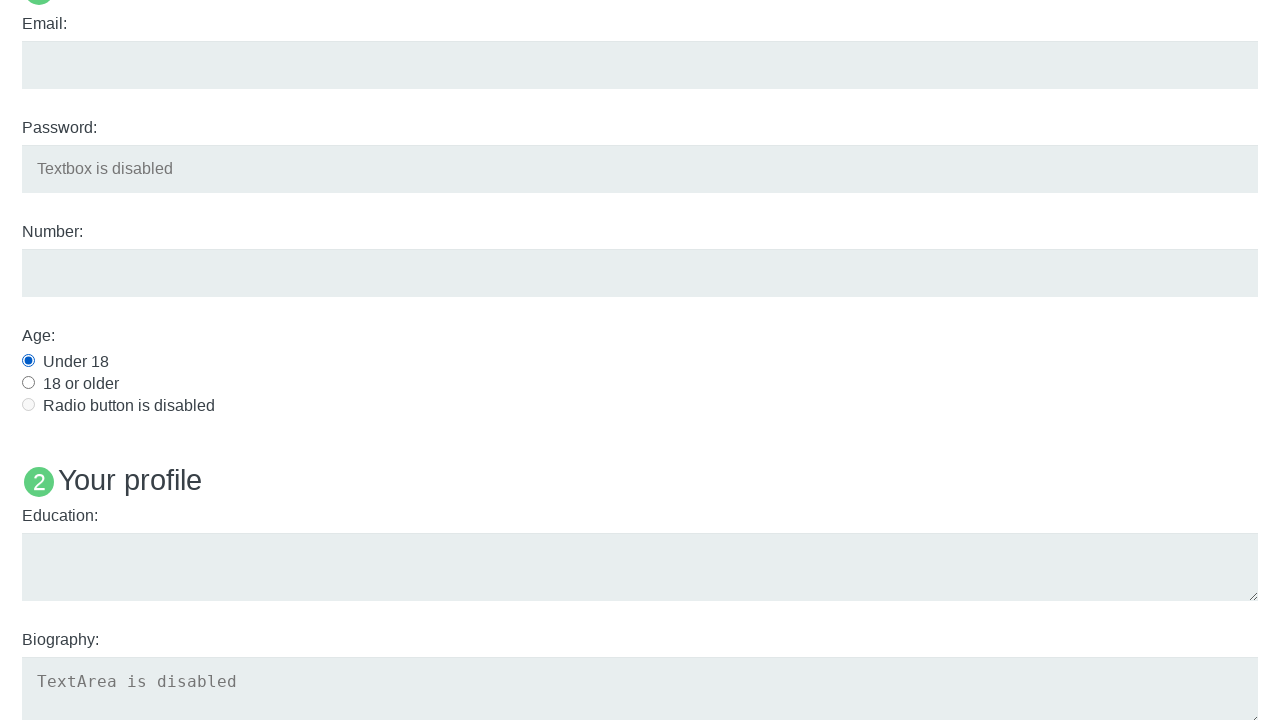

Clicked 'Development' checkbox at (28, 361) on input#development
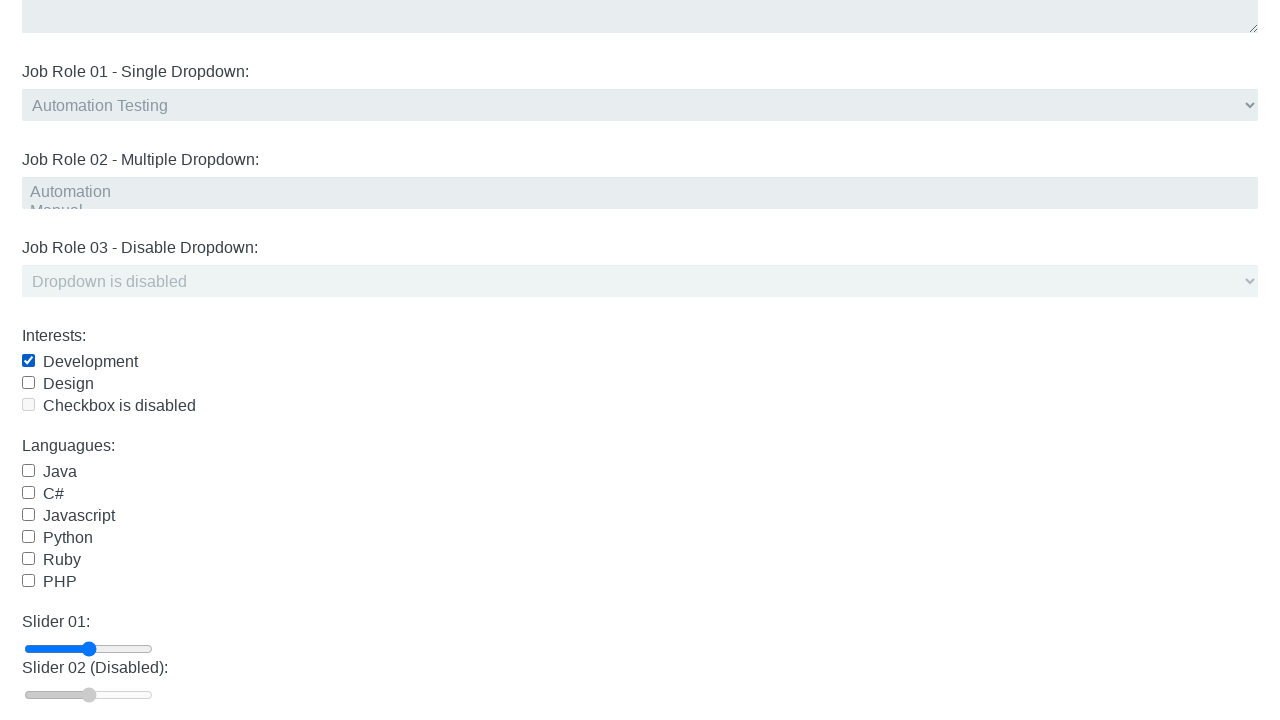

Verified 'Under 18' radio button is selected
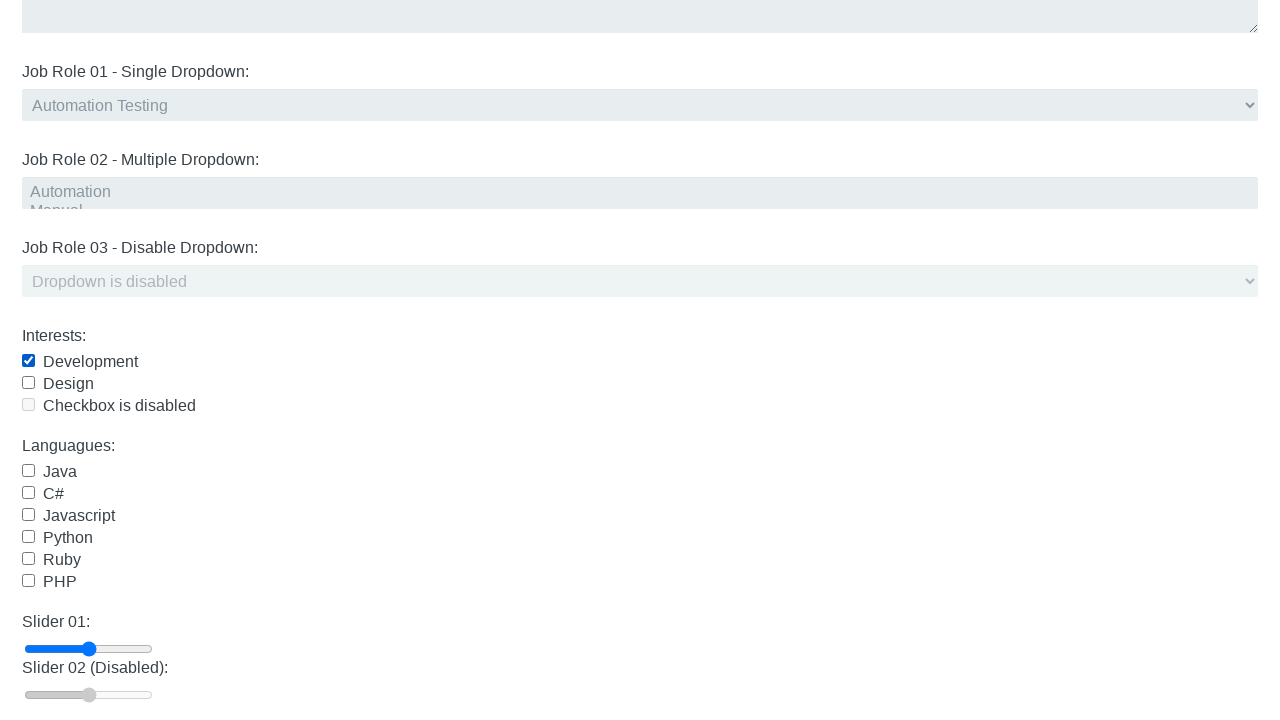

Verified 'Development' checkbox is selected
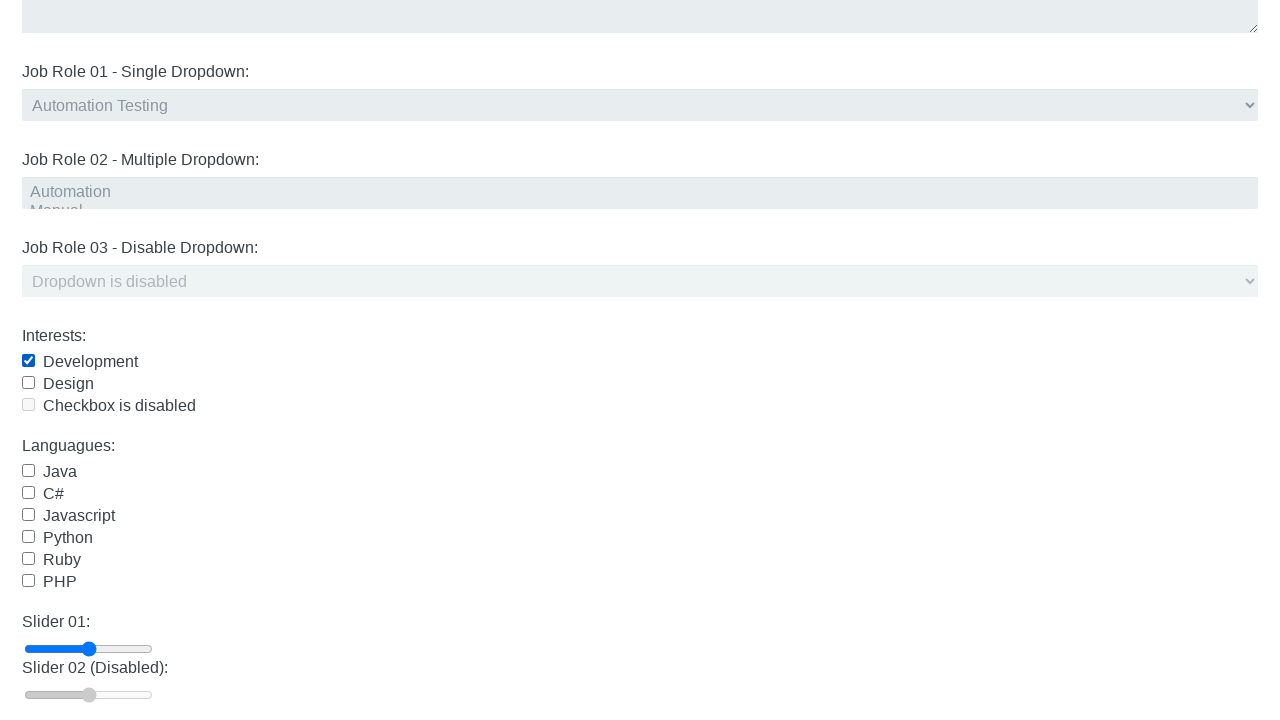

Clicked 'Development' checkbox again to uncheck it at (28, 361) on input#development
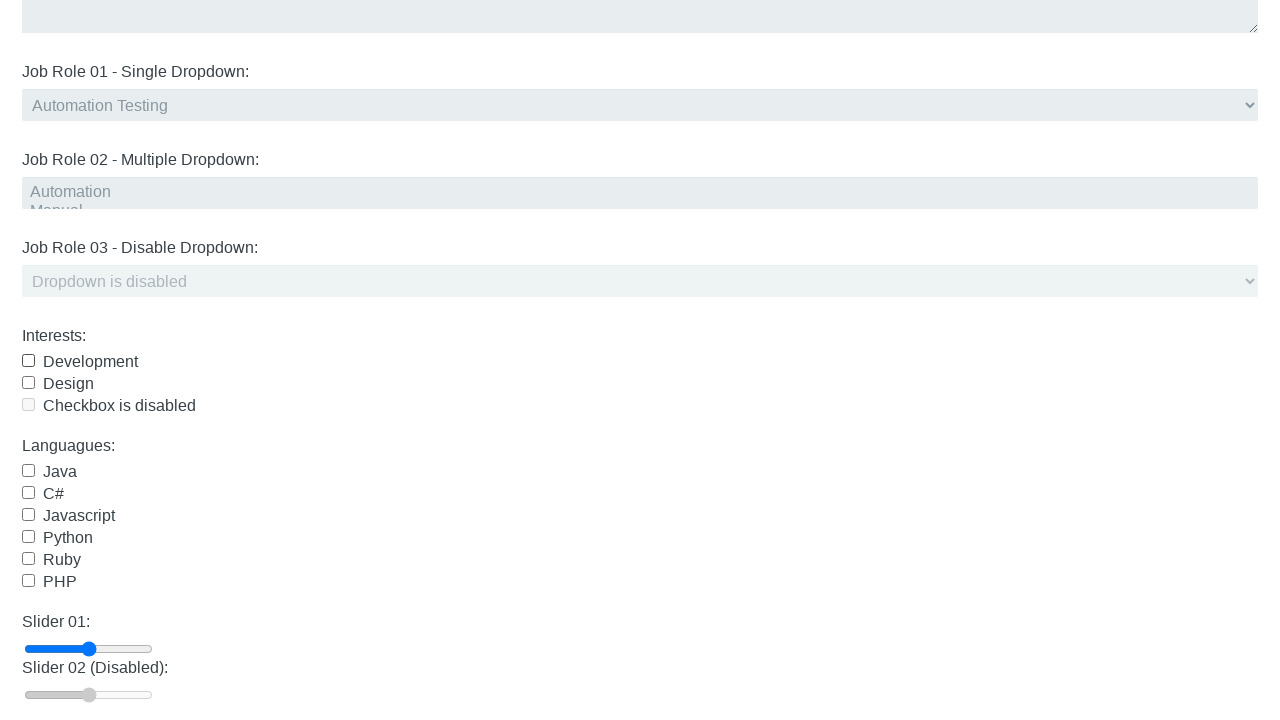

Verified 'Development' checkbox is no longer selected
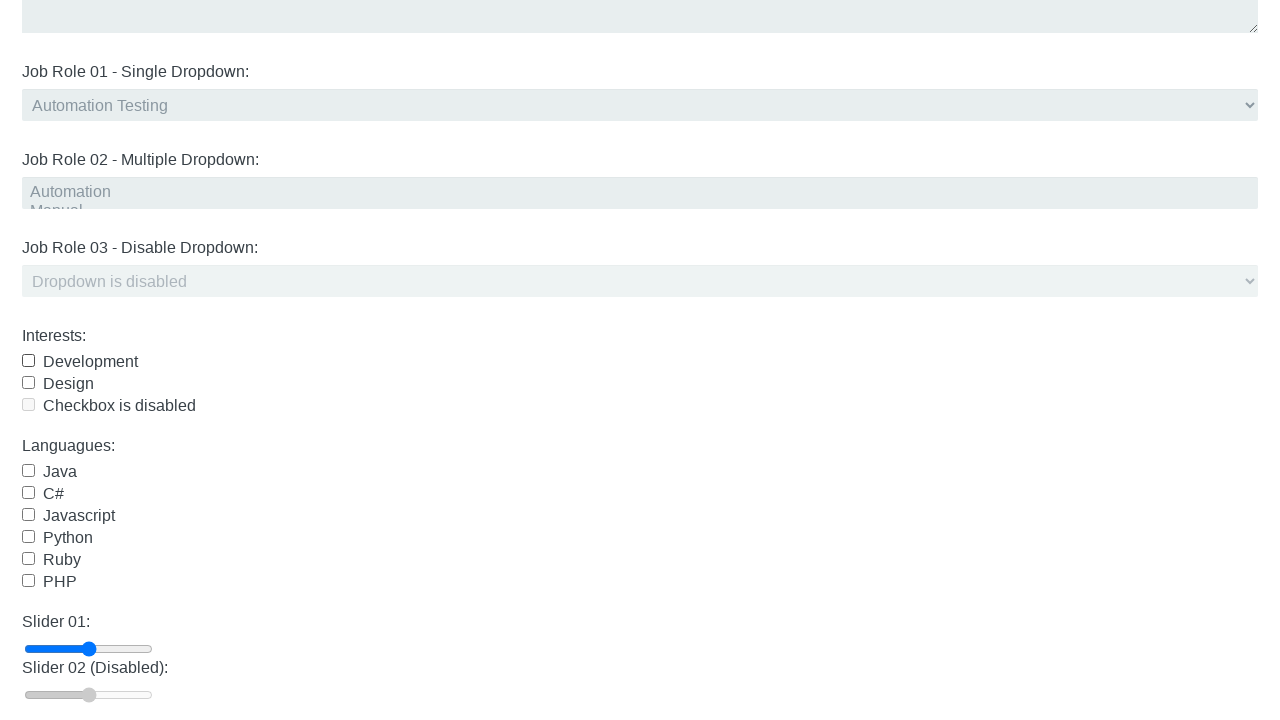

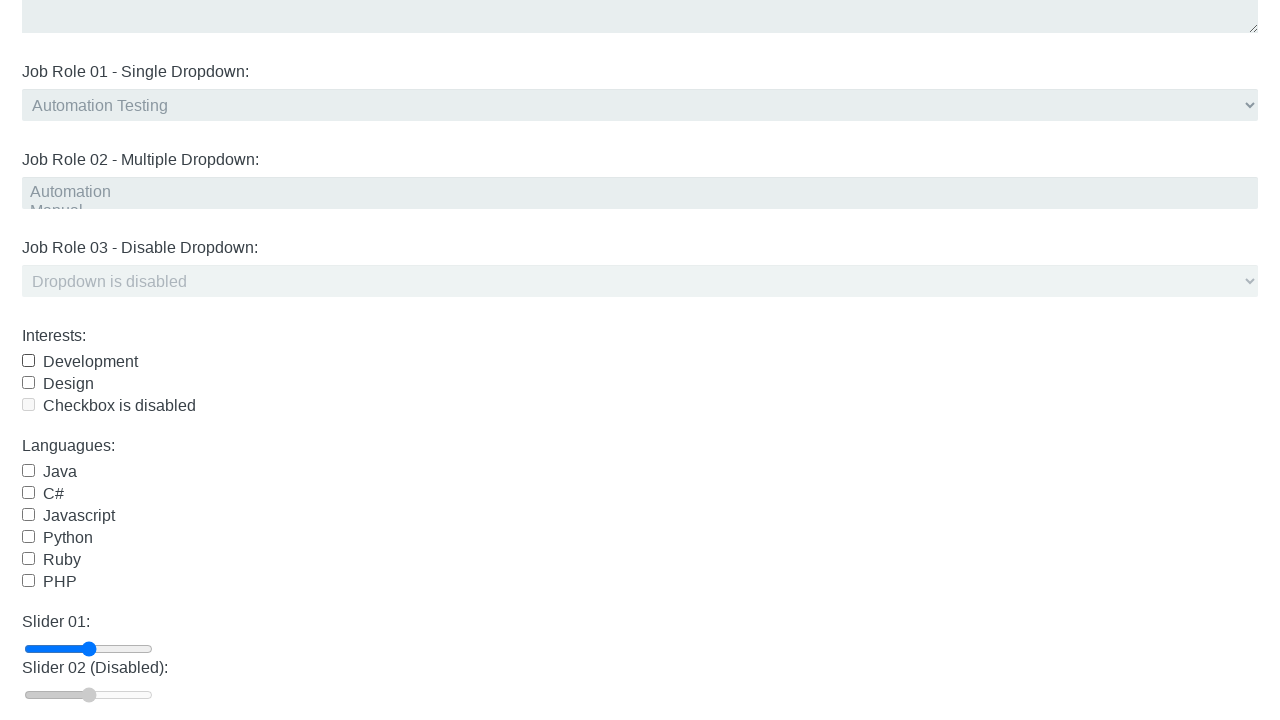